Tests dynamic controls by clicking Remove button, verifying "It's gone!" message appears, then clicking Add button and verifying "It's back!" message appears

Starting URL: https://the-internet.herokuapp.com/dynamic_controls

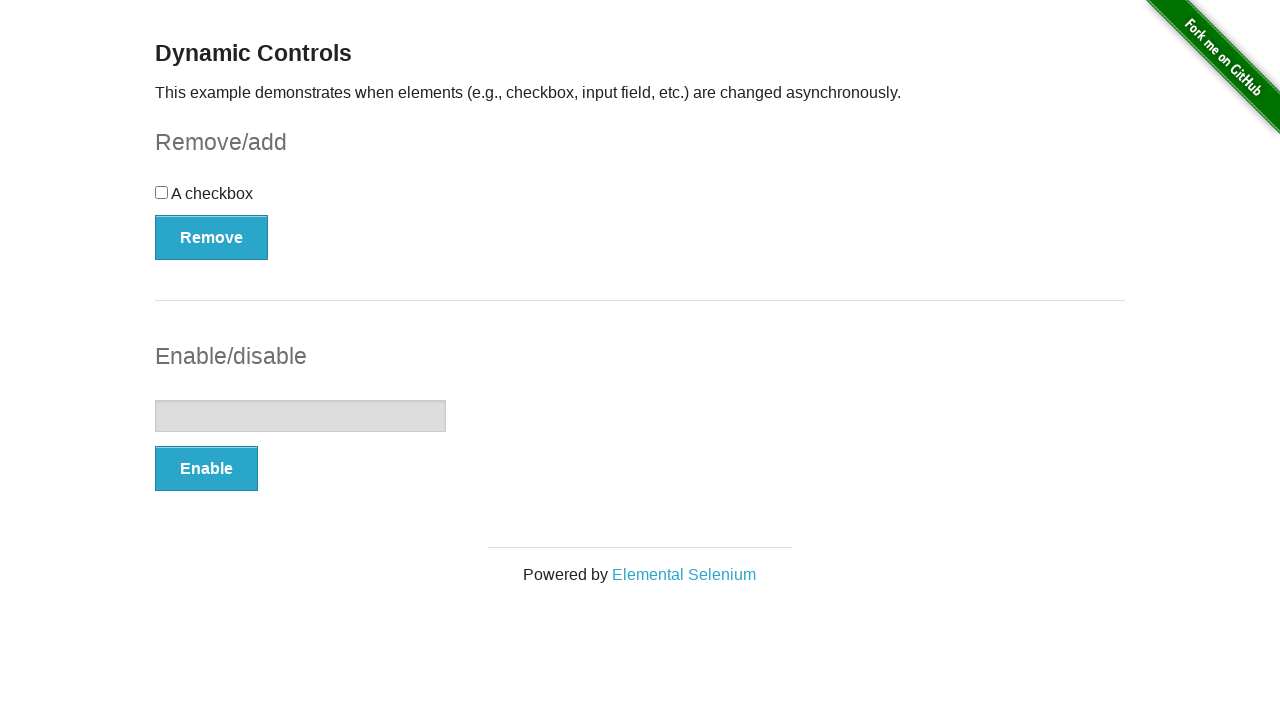

Clicked Remove button at (212, 237) on xpath=//*[.='Remove']
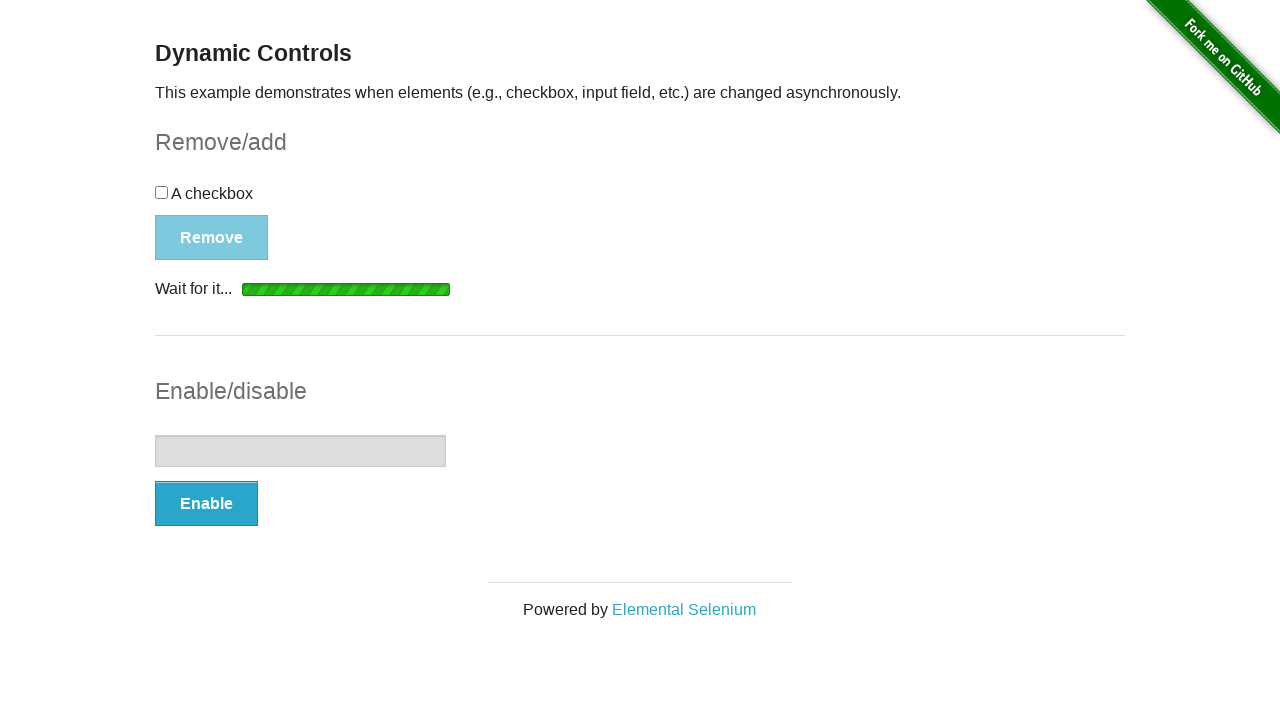

Verified "It's gone!" message is displayed
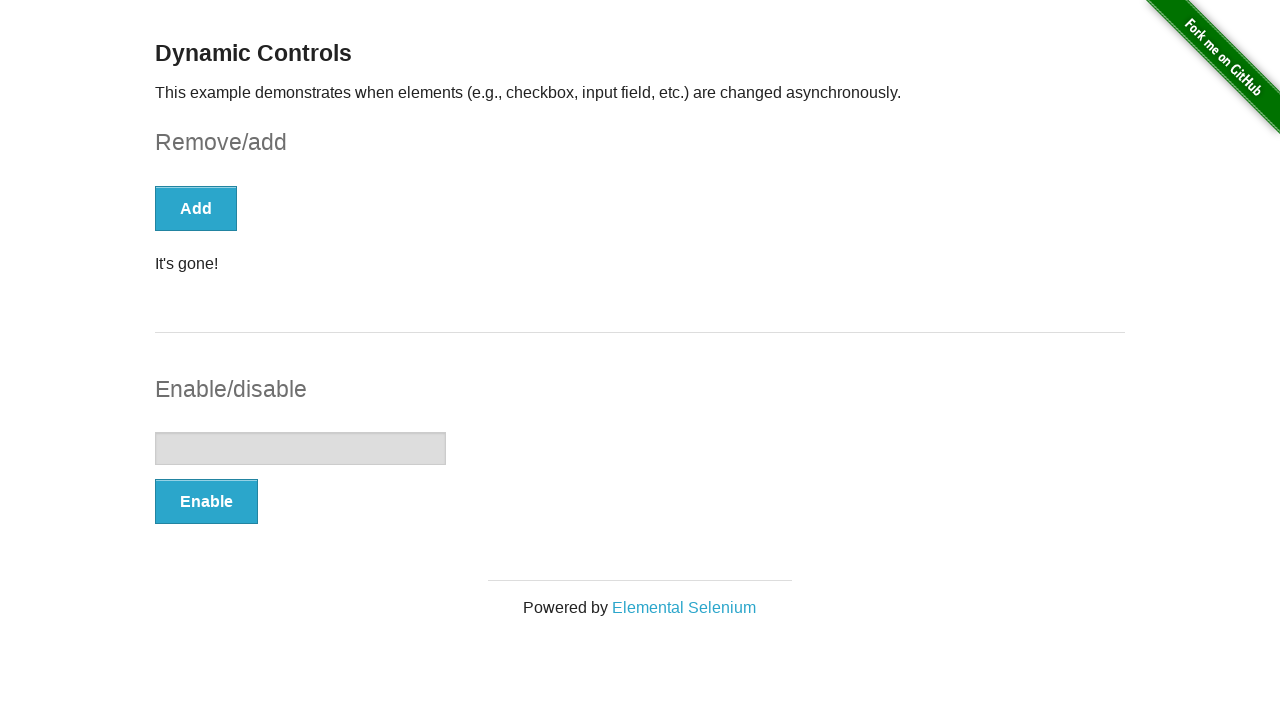

Clicked Add button at (196, 208) on (//*[@*='button'])[1]
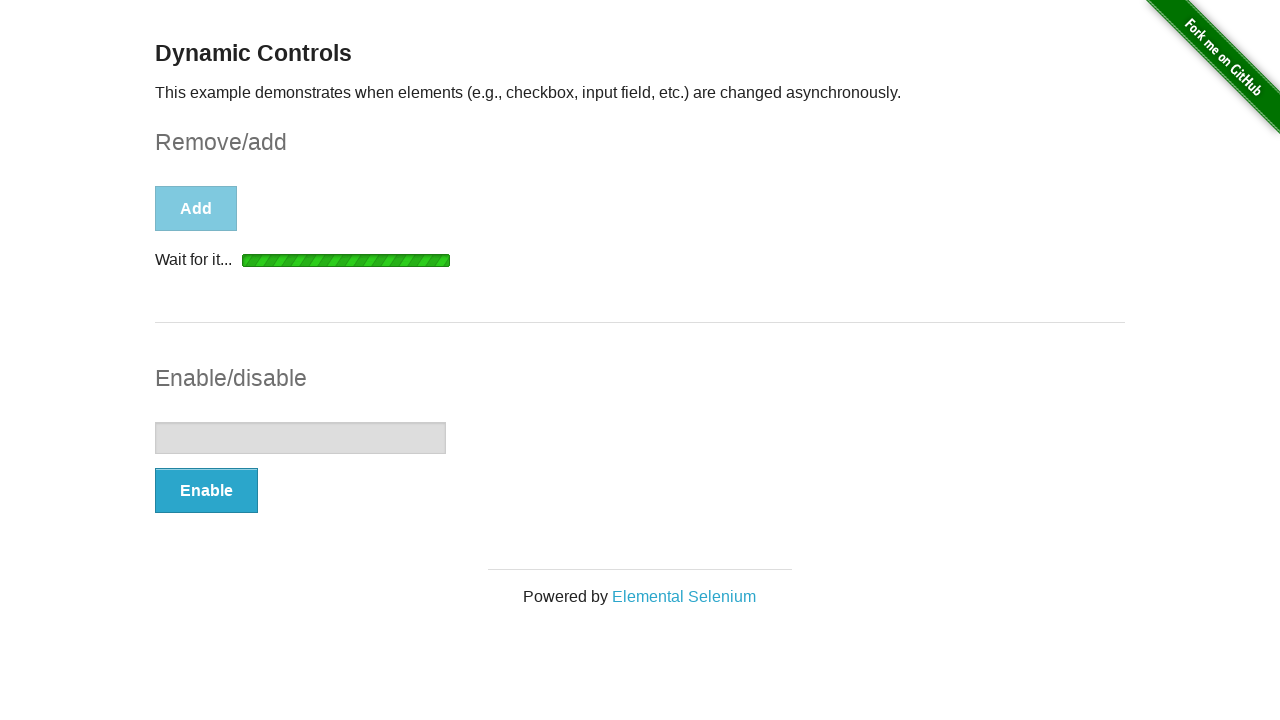

Verified "It's back!" message is displayed
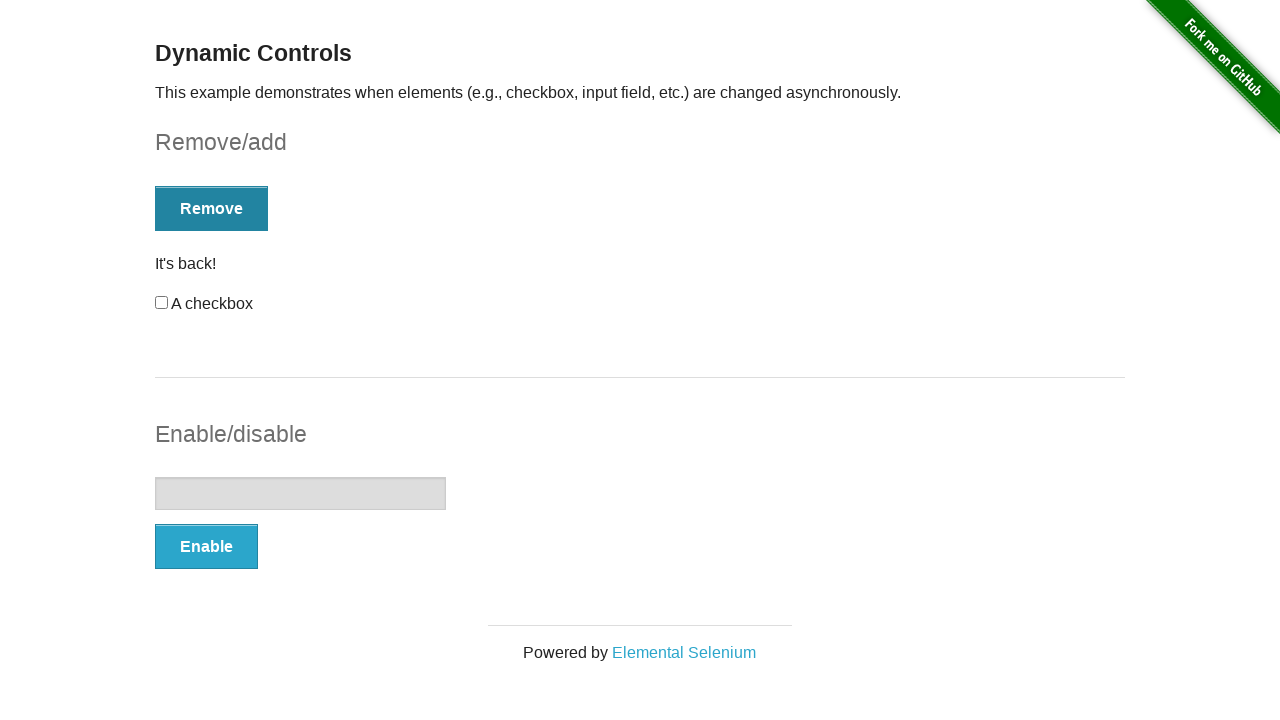

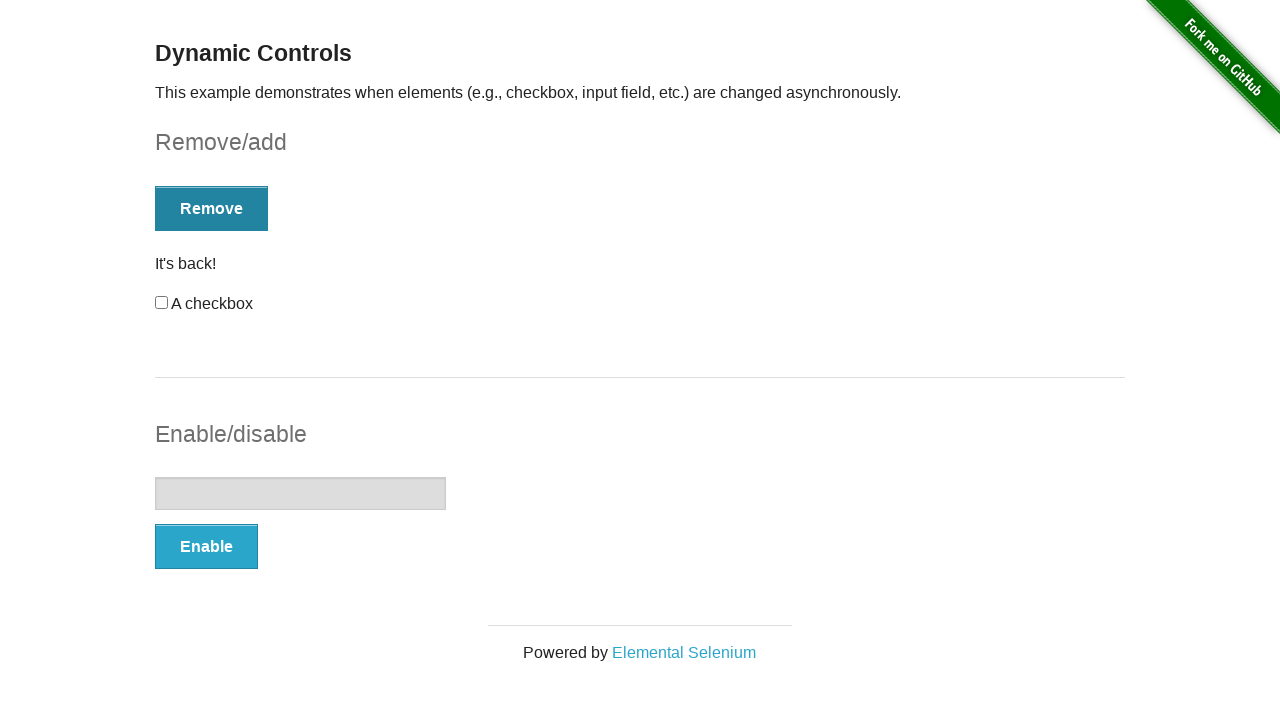